Tests the search functionality on Pluralsight by entering a search query and submitting it using the Enter key

Starting URL: https://www.pluralsight.com/

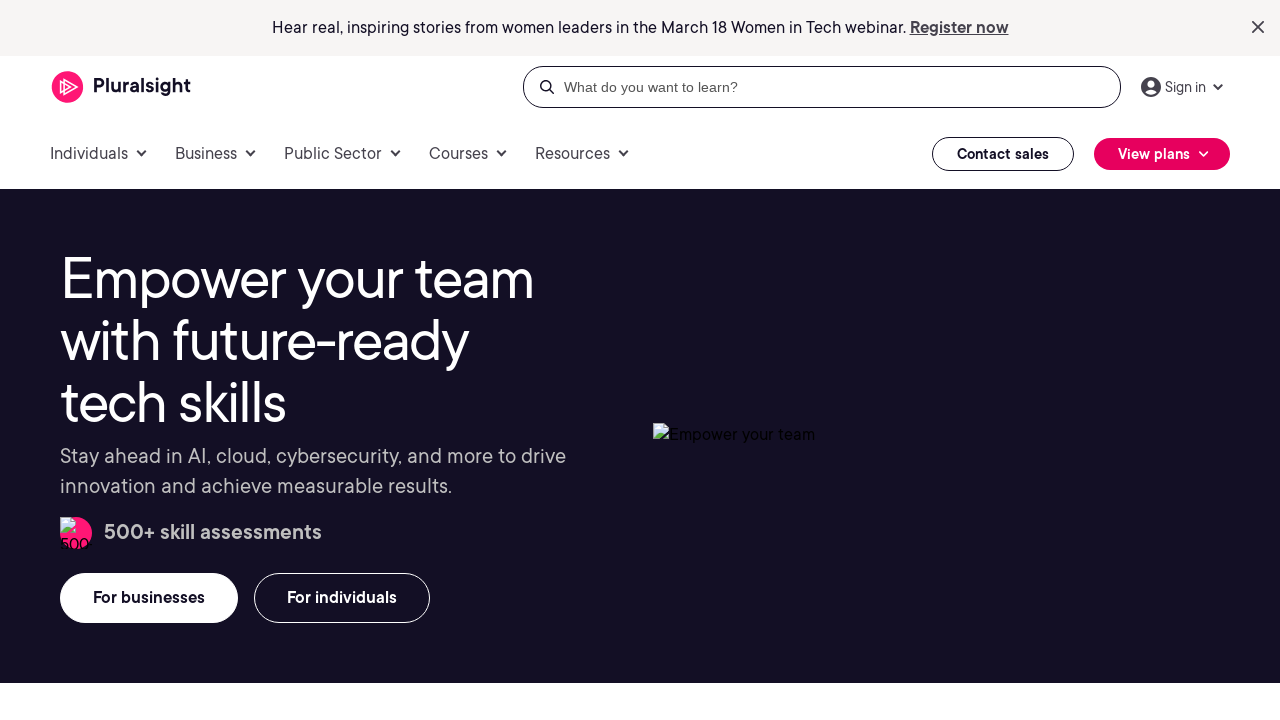

Cleared the search input field on input[name='q']
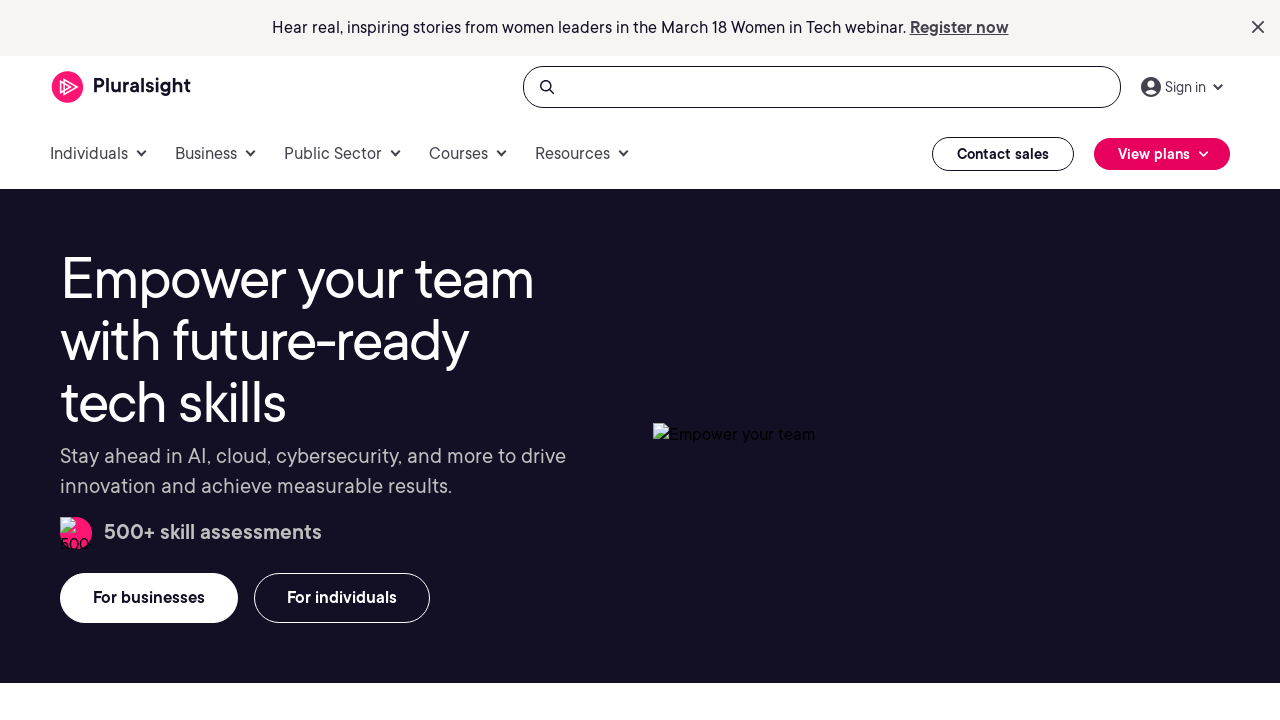

Entered search query 'Machine Learning Basics' into search field on input[name='q']
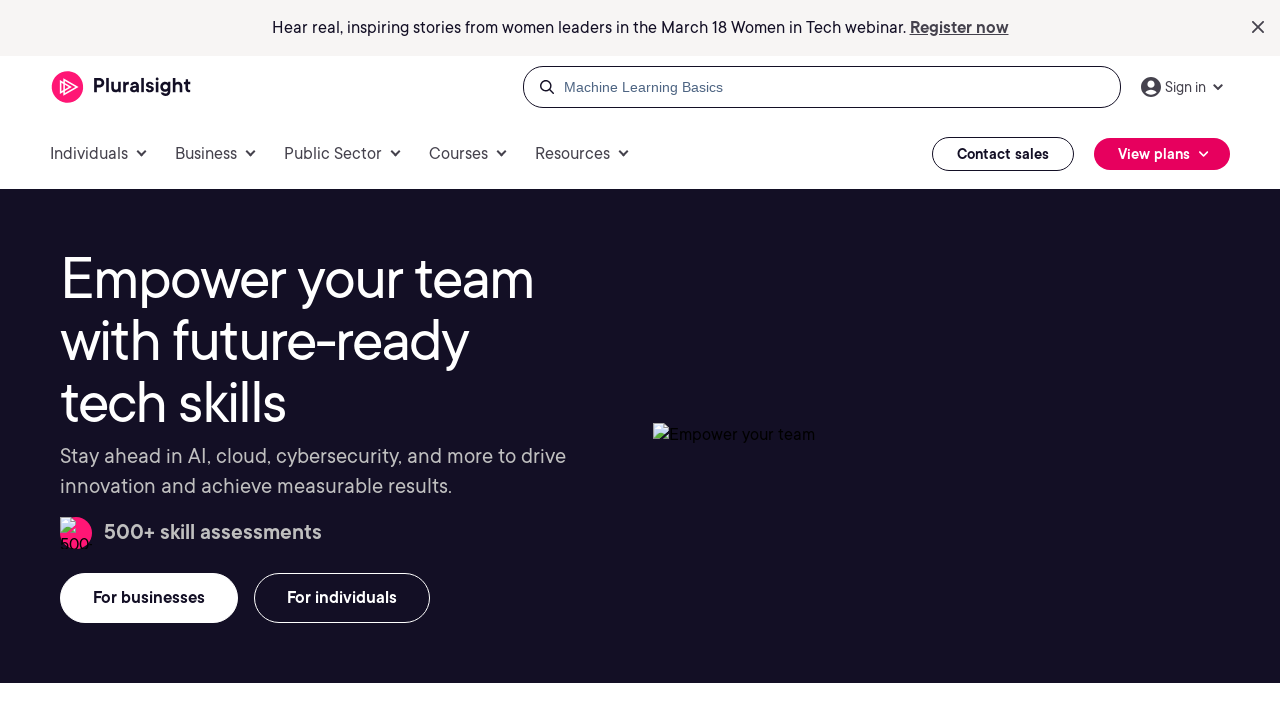

Submitted search query by pressing Enter key on input[name='q']
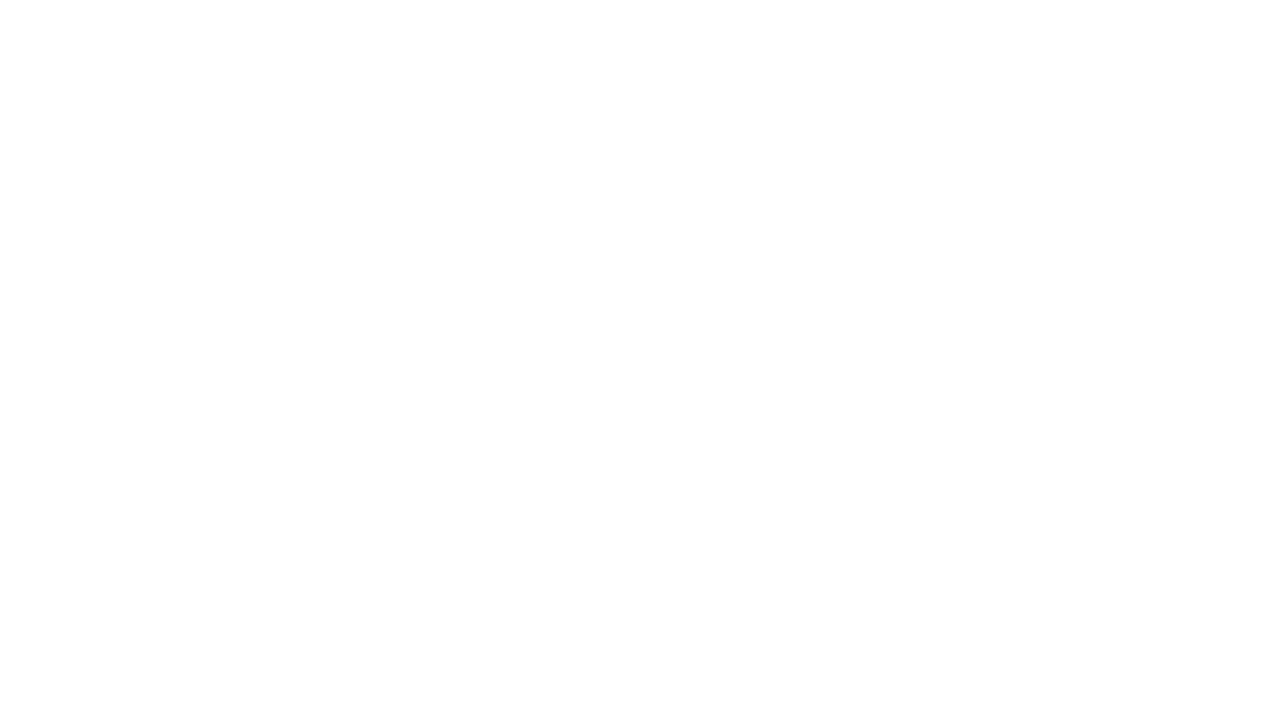

Search results loaded successfully
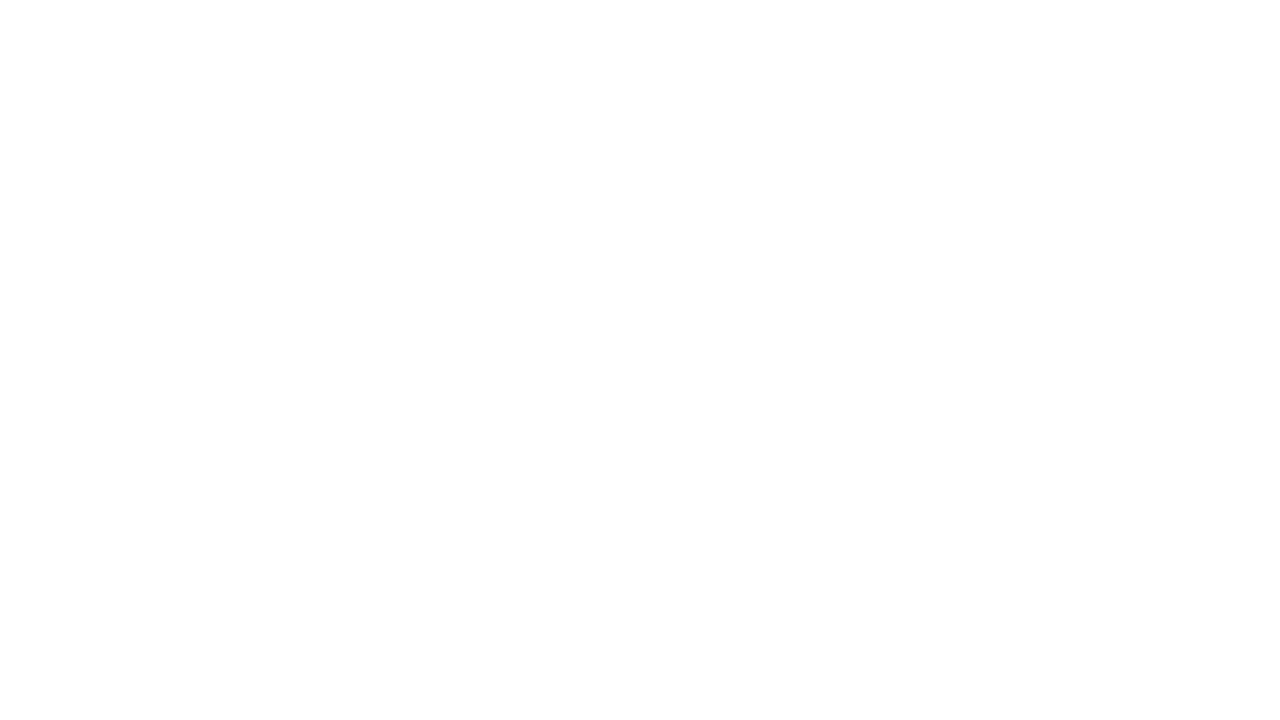

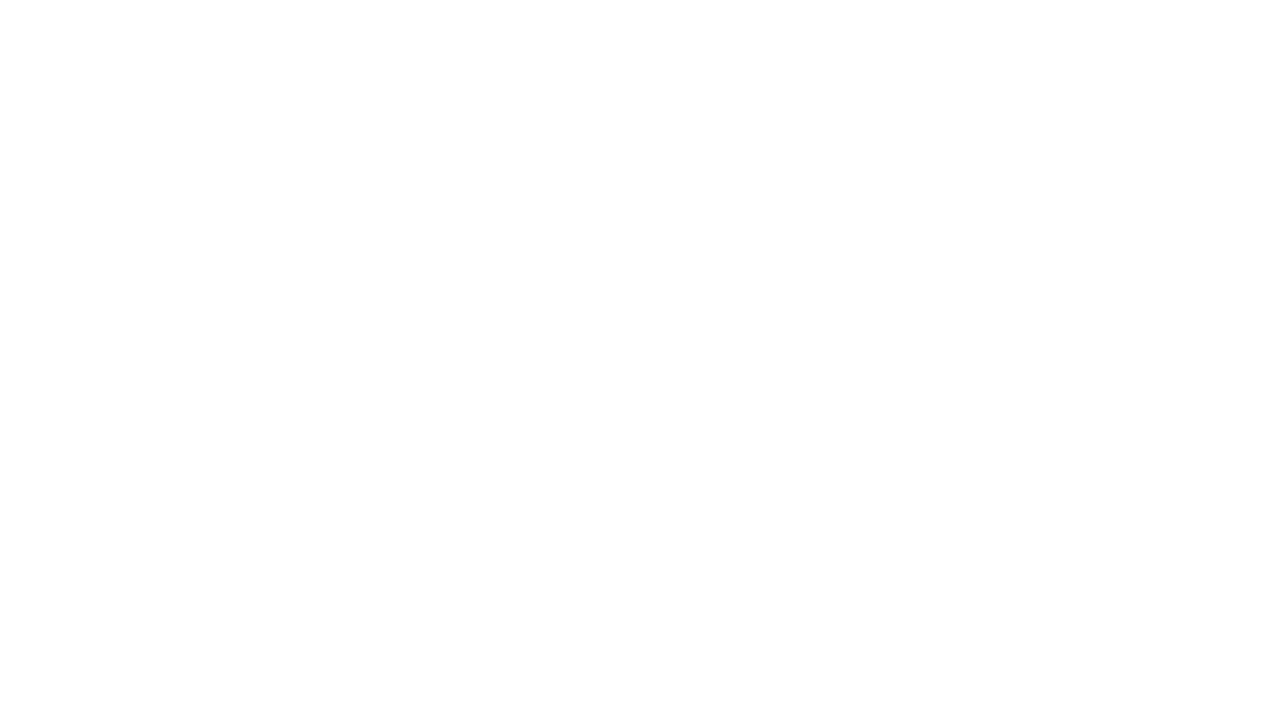